Tests adding todo items by filling the input field and pressing Enter, then verifying items are added to the list

Starting URL: https://demo.playwright.dev/todomvc

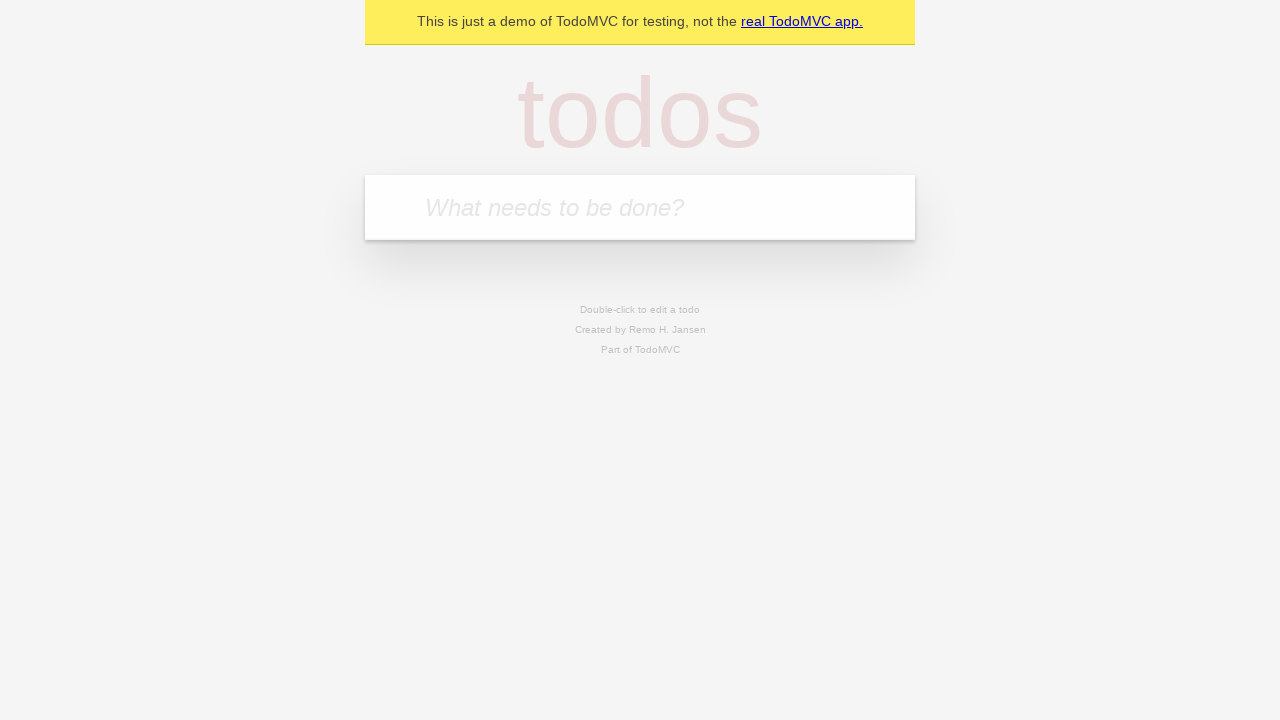

Located todo input field with placeholder 'What needs to be done?'
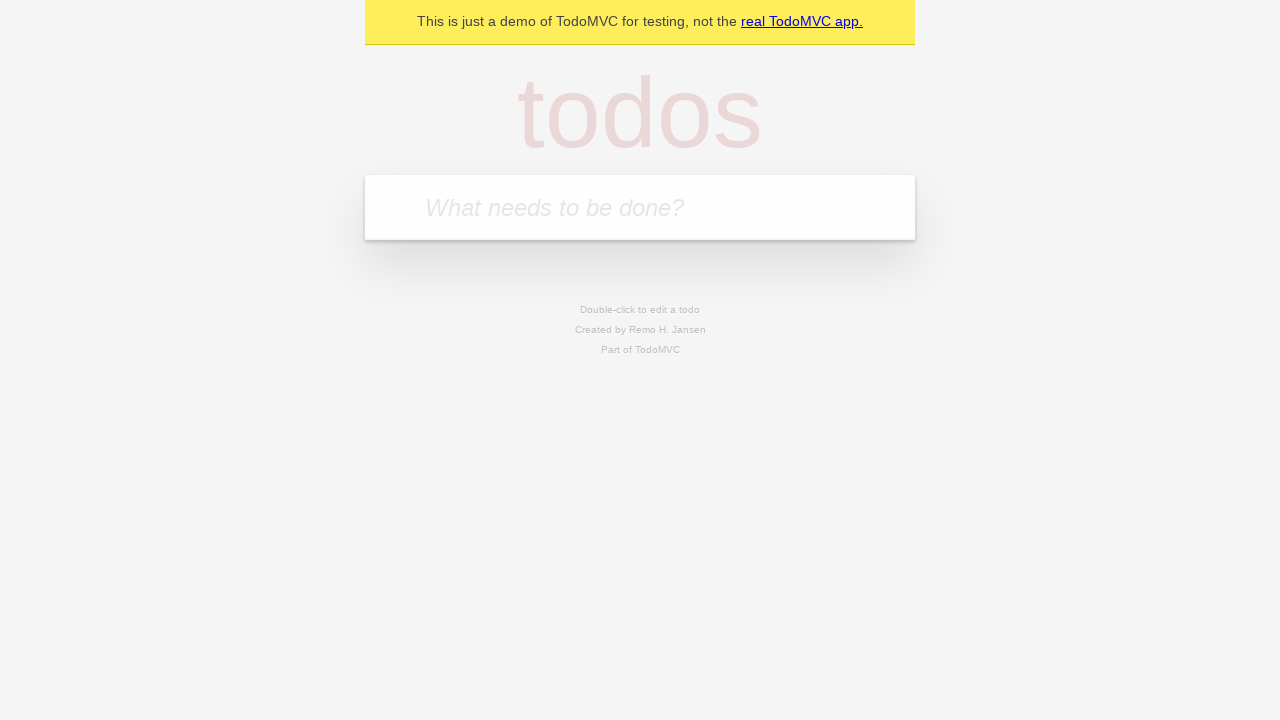

Filled todo input with 'buy some cheese' on internal:attr=[placeholder="What needs to be done?"i]
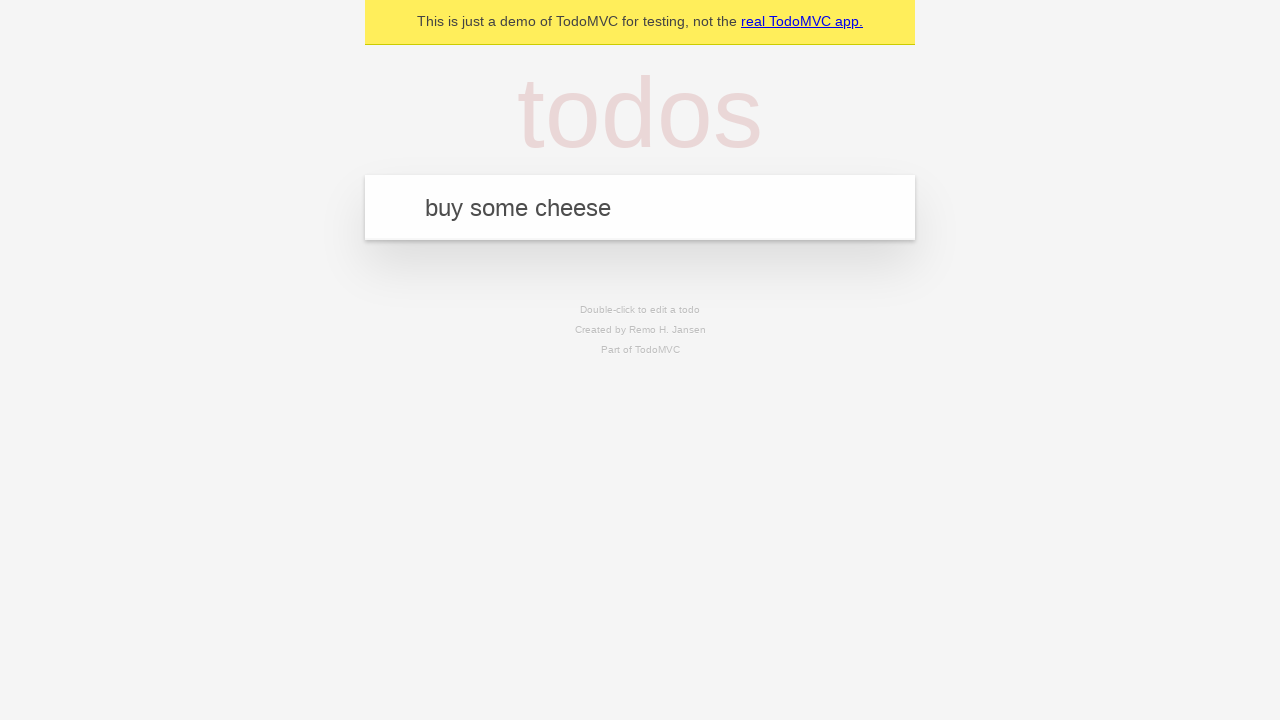

Pressed Enter to submit first todo item on internal:attr=[placeholder="What needs to be done?"i]
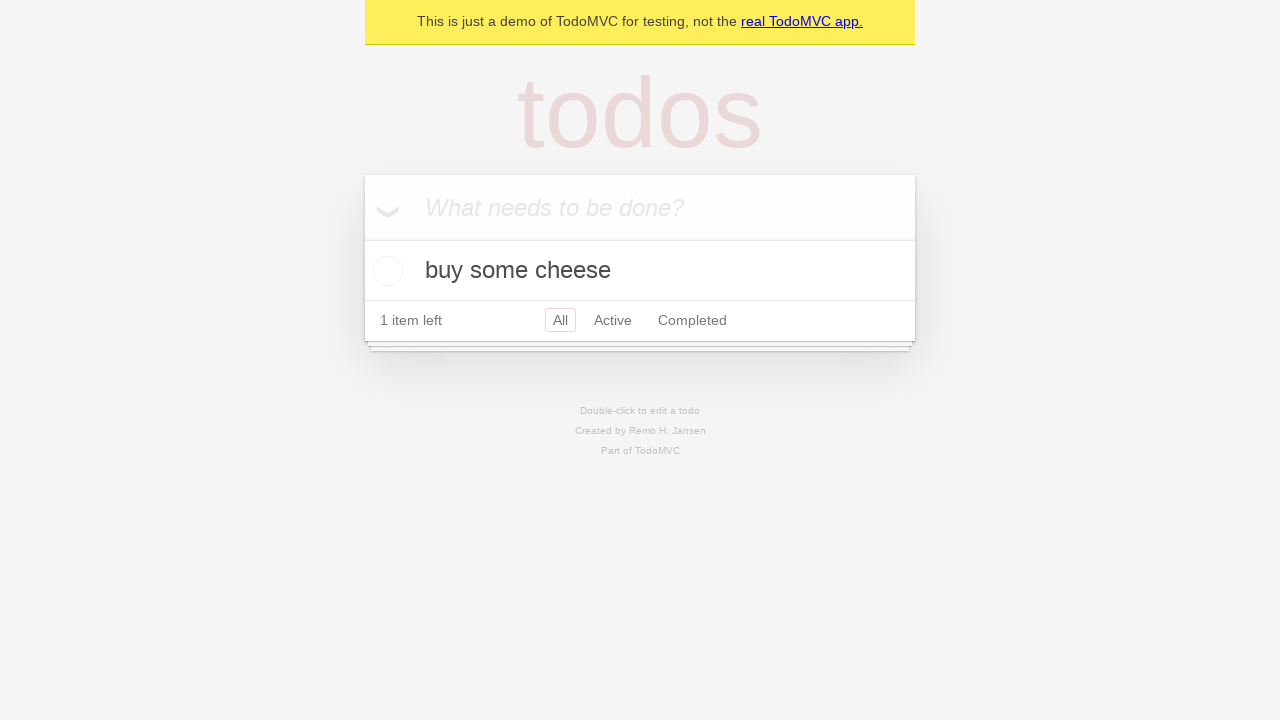

First todo item appeared in the list
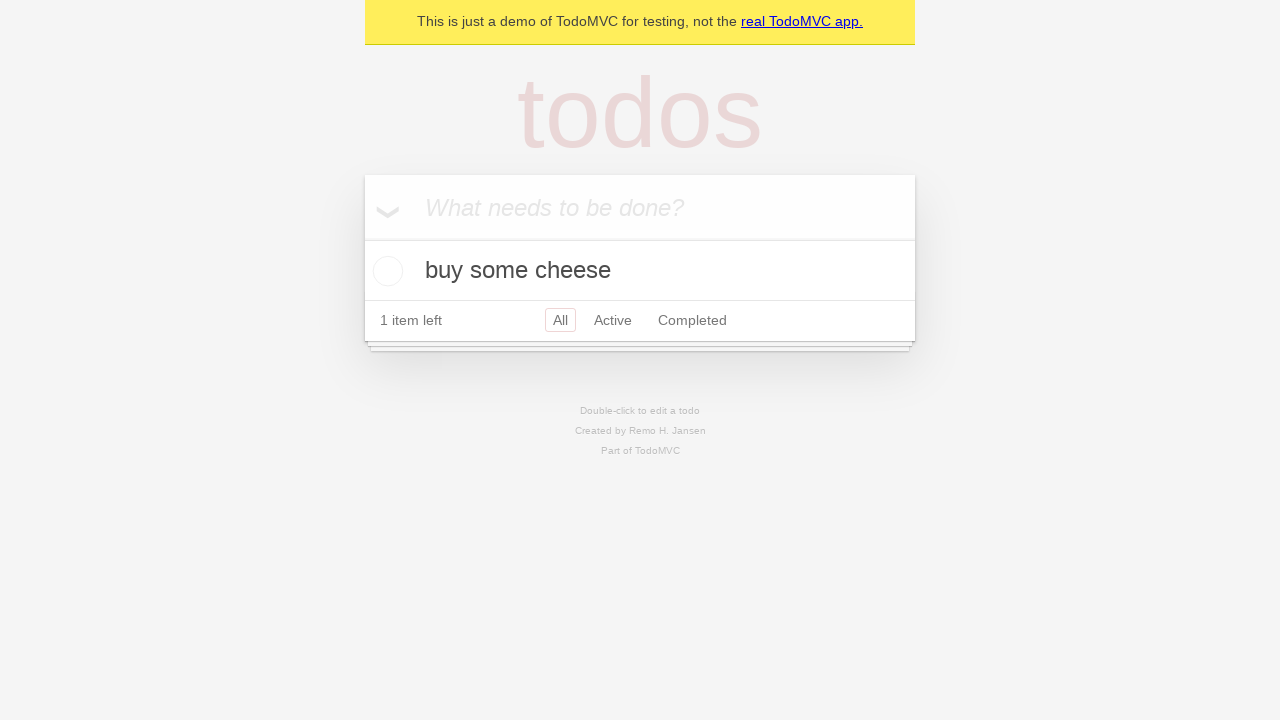

Filled todo input with 'feed the cat' on internal:attr=[placeholder="What needs to be done?"i]
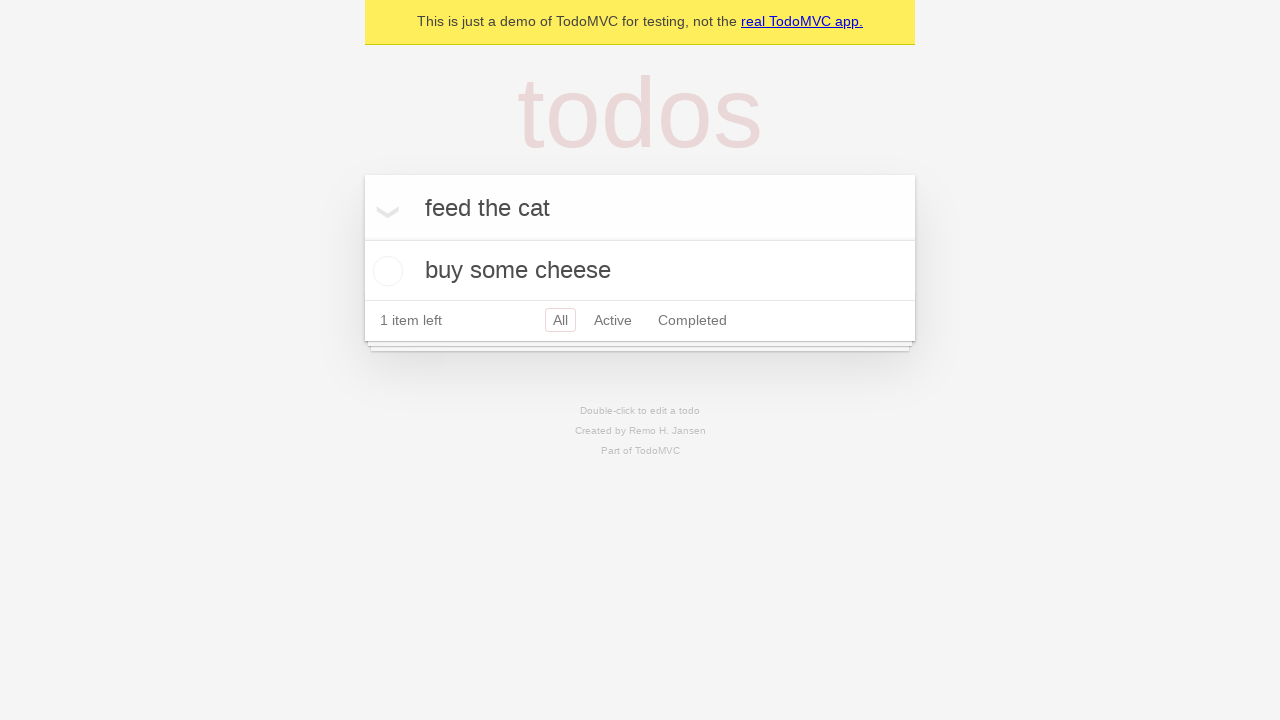

Pressed Enter to submit second todo item on internal:attr=[placeholder="What needs to be done?"i]
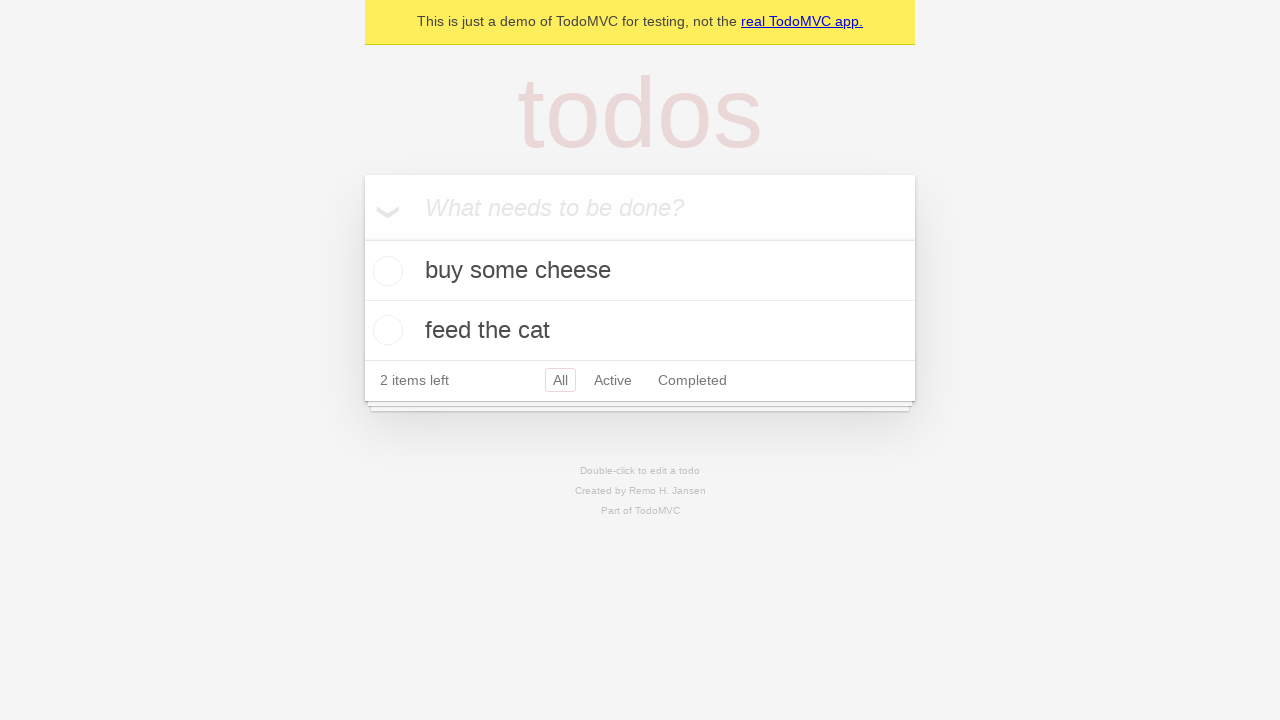

Second todo item appeared in the list
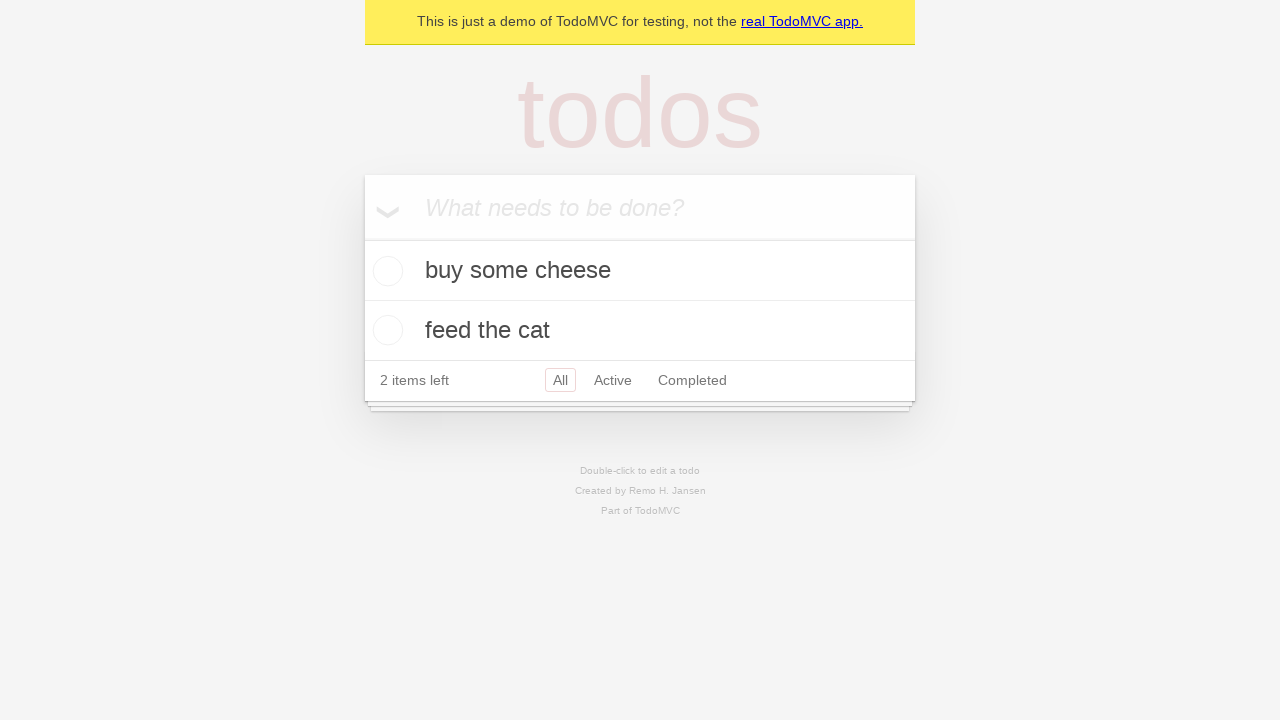

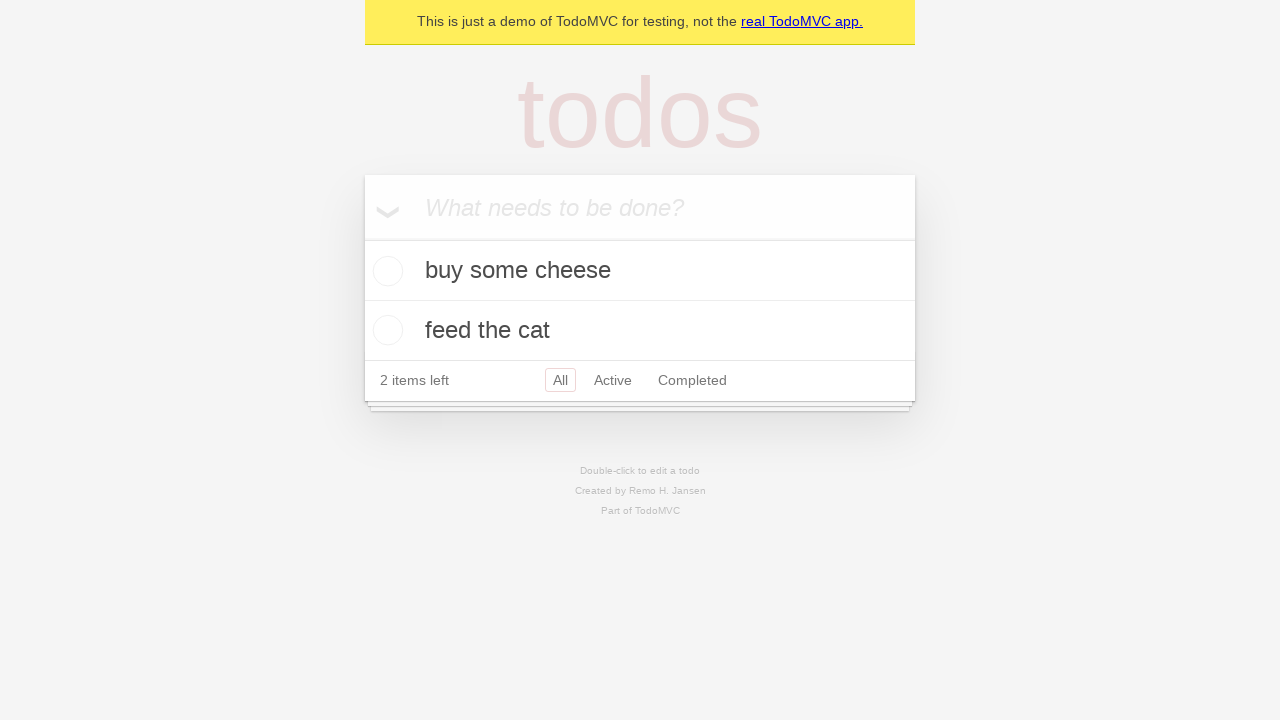